Tests JavaScript Alert popup by clicking the JS Alert button, accepting the alert, and verifying the result message displays correctly

Starting URL: https://the-internet.herokuapp.com/javascript_alerts

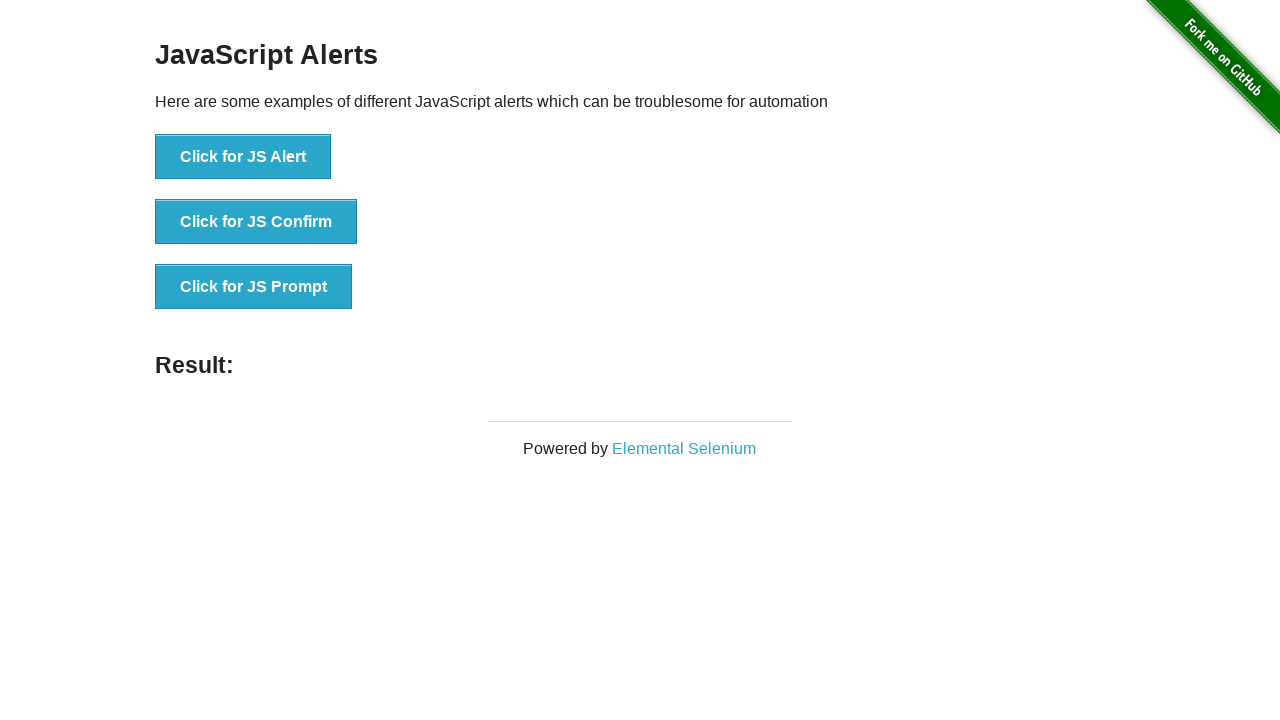

Clicked JS Alert button at (243, 157) on button[onclick*=jsAlert]
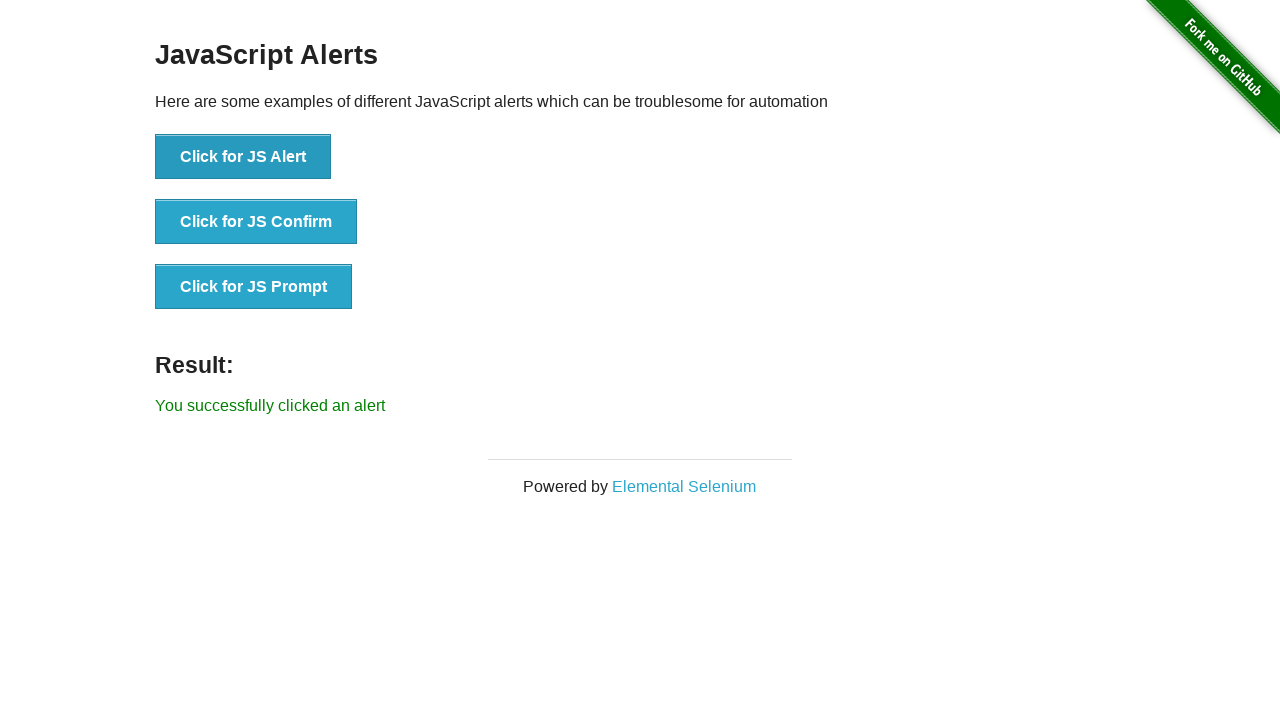

Set up dialog handler to accept alert
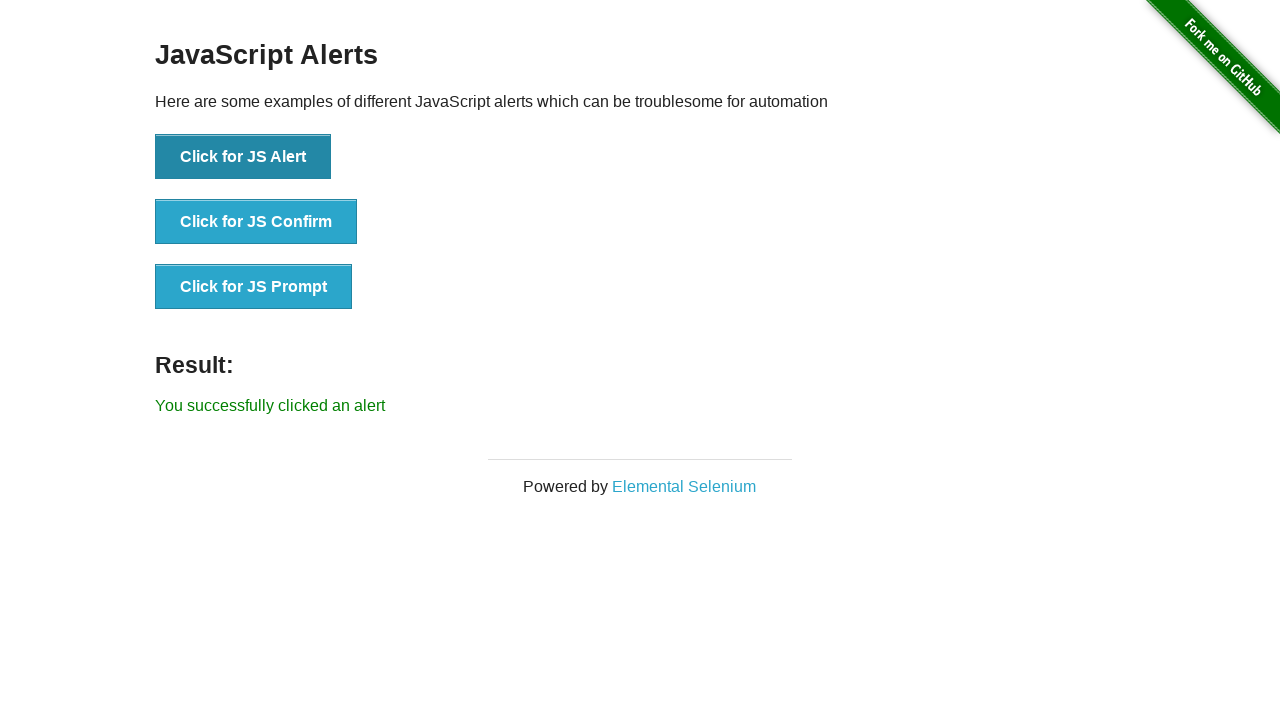

Alert was accepted and result message loaded
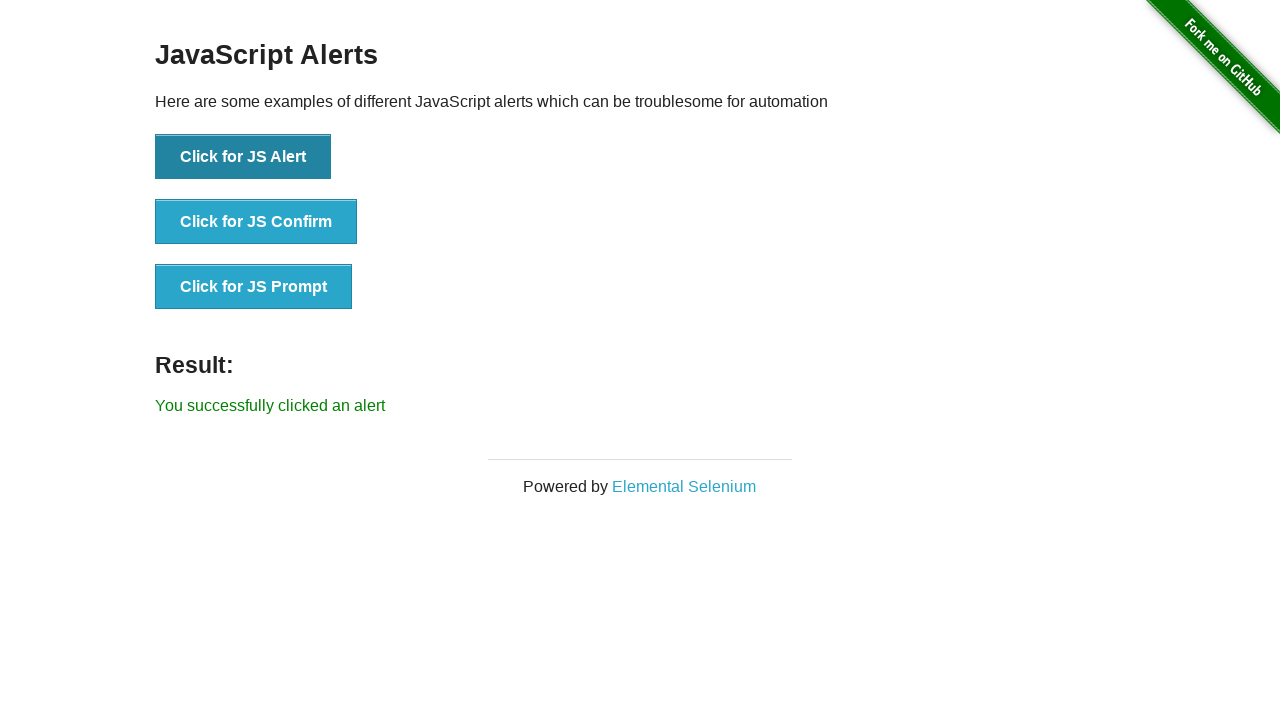

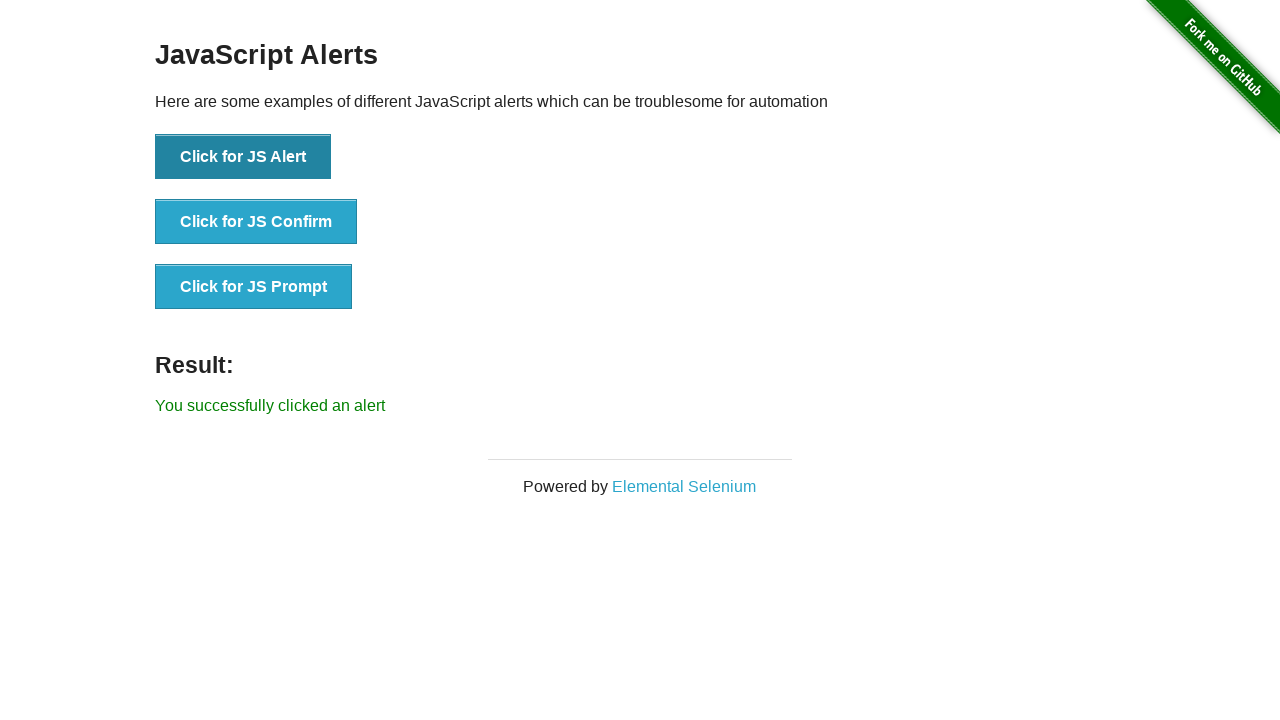